Verifies that the login submit button is enabled on the CMS portal page

Starting URL: https://portal.cms.gov/portal/

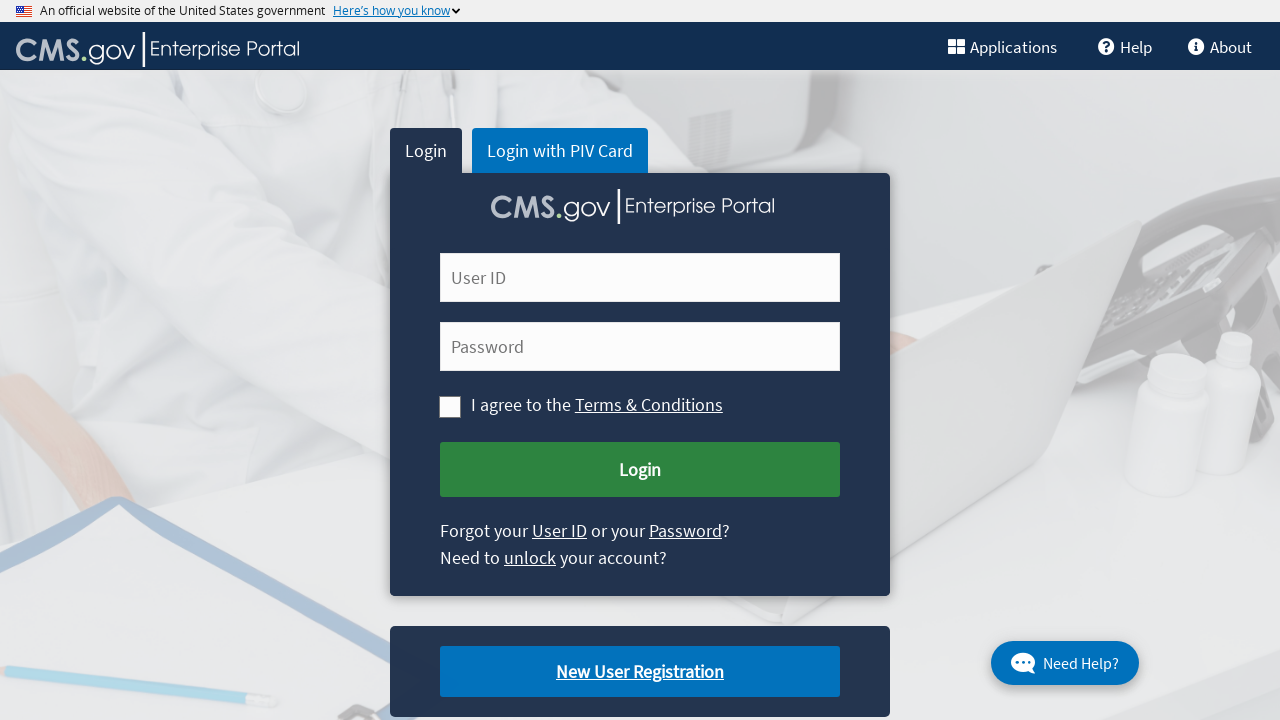

Navigated to CMS portal login page
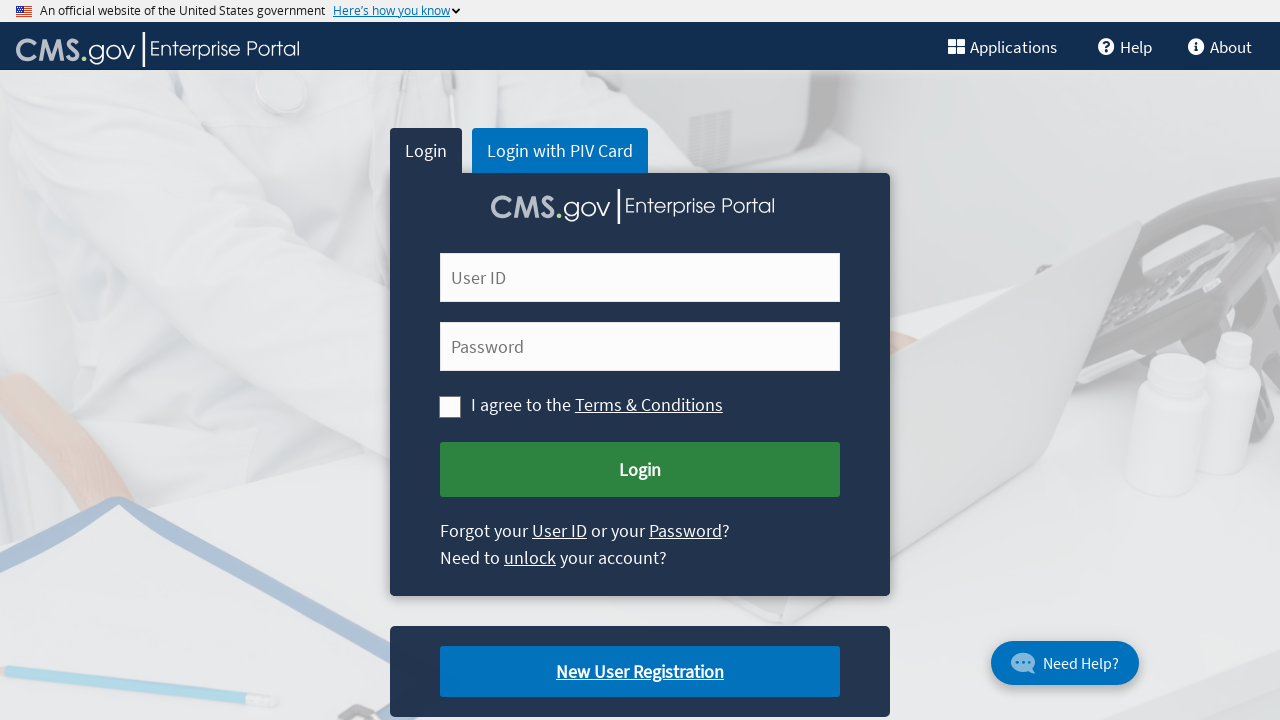

Located the login submit button element
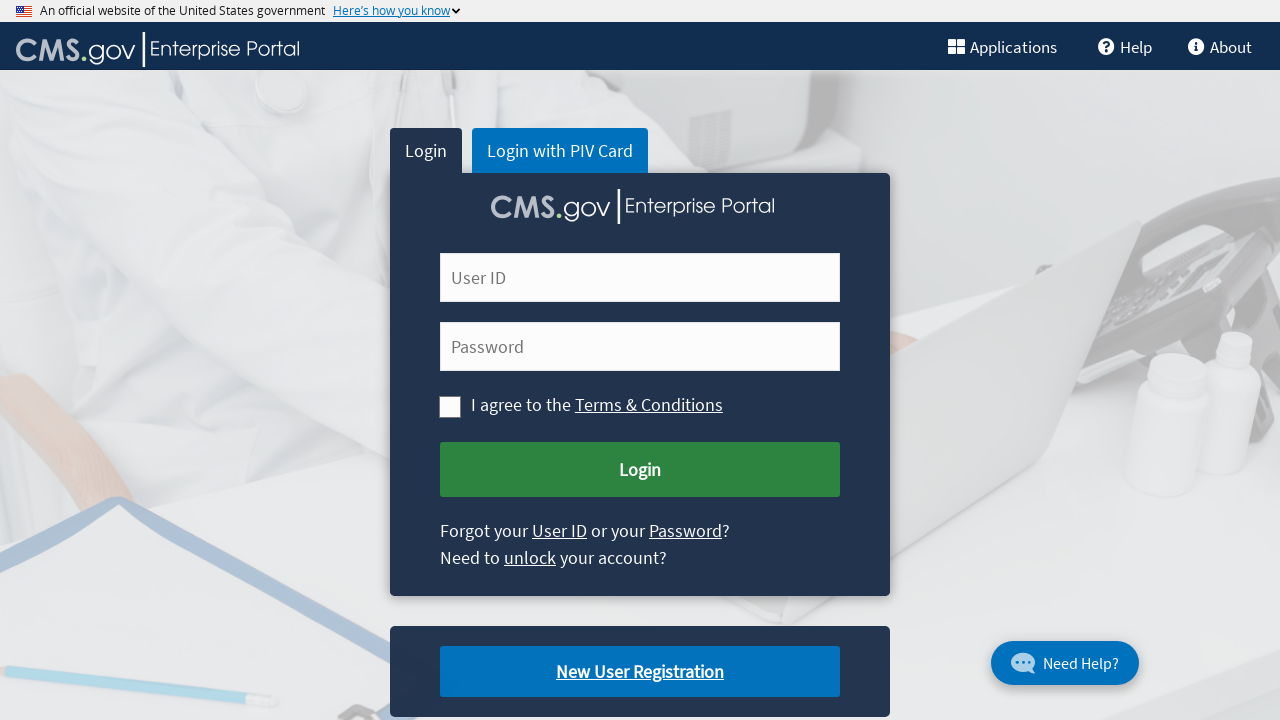

Verified login submit button is enabled: True
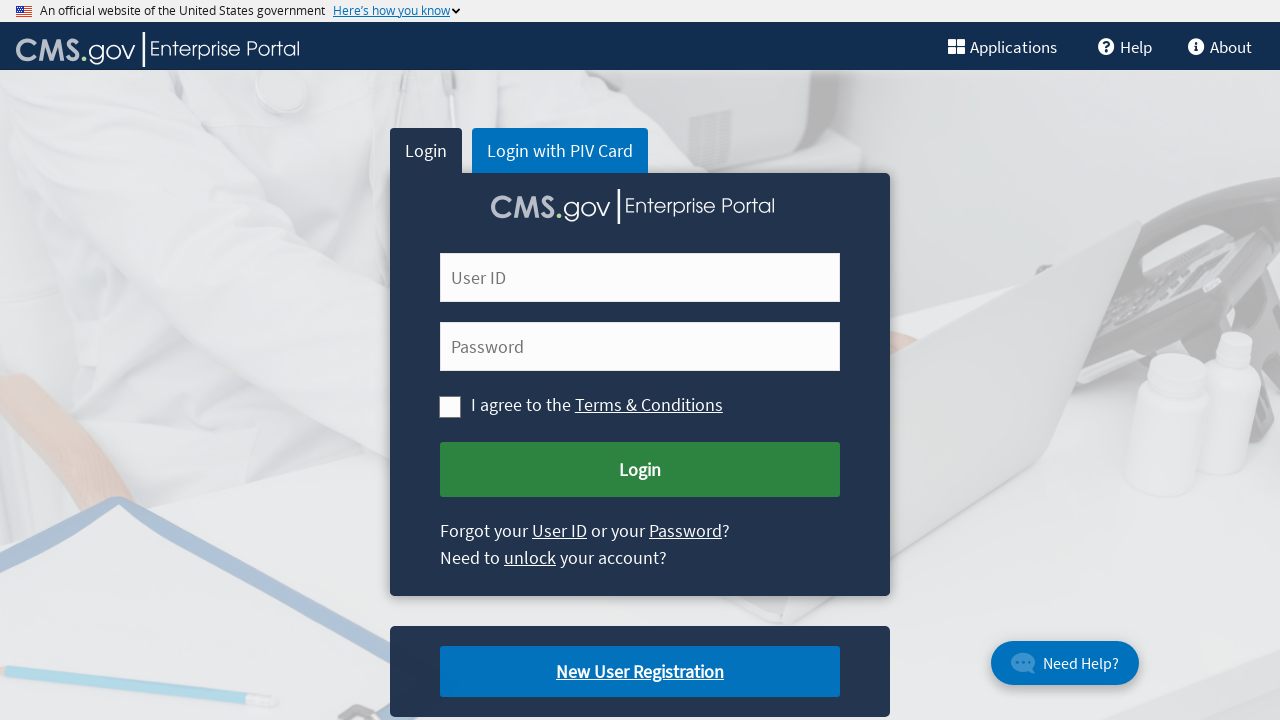

Printed login button enabled status to console
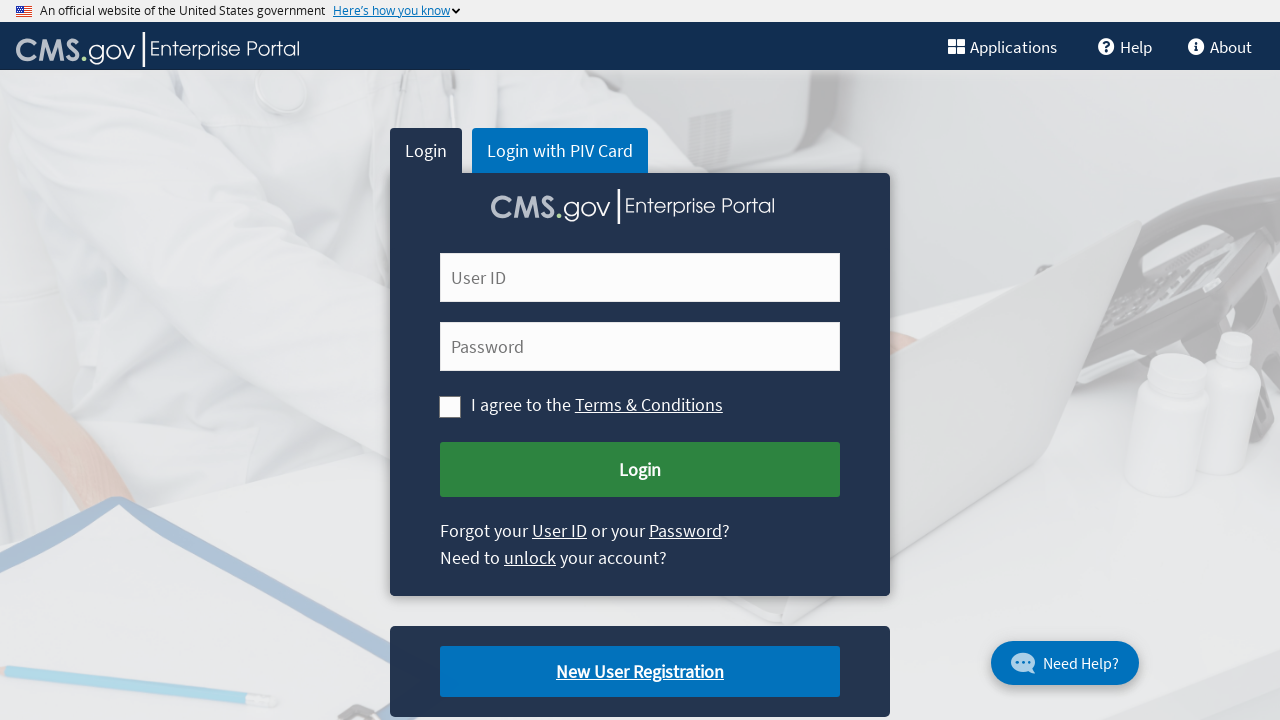

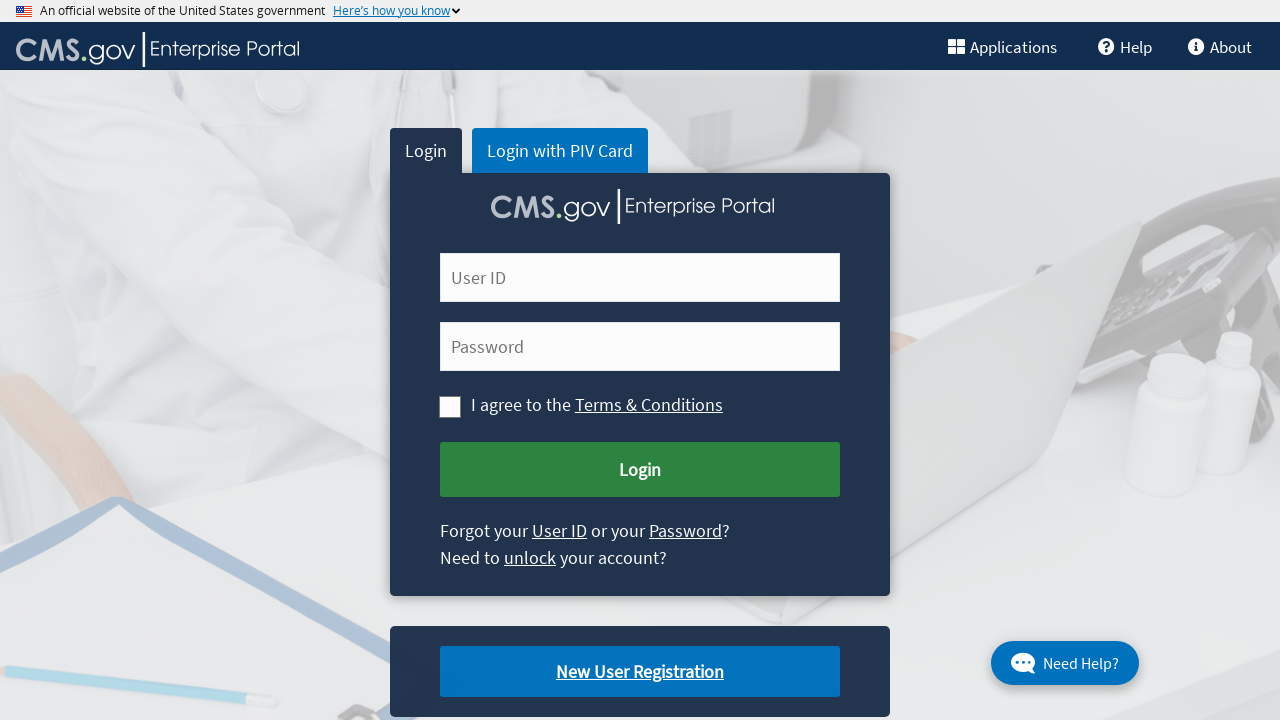